Demonstrates Playwright's relative locator selectors (left-of, right-of, above, below, near) by interacting with a table of users - clicking checkboxes to the left of usernames and reading content from adjacent cells.

Starting URL: https://selectorshub.com/xpath-practice-page/

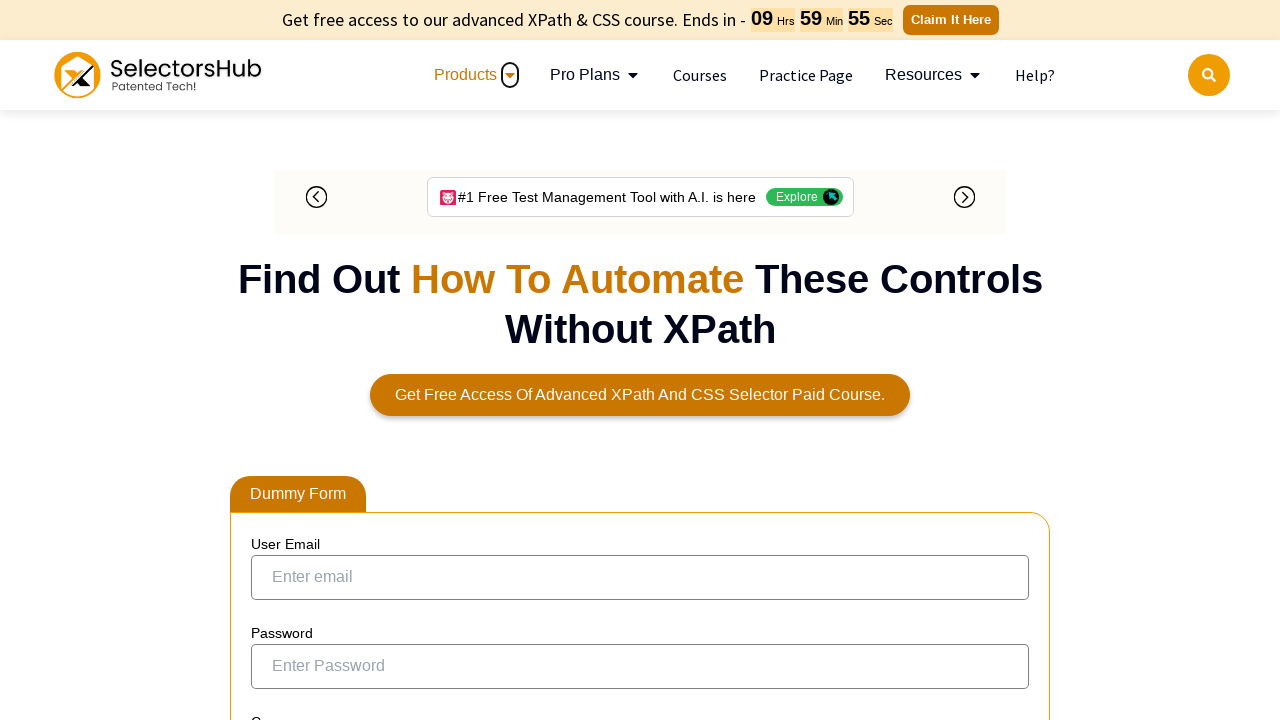

Clicked checkbox to the left of Joe.Root using left-of relative locator at (274, 360) on input[type='checkbox']:left-of(a:text('Joe.Root')) >> nth=0
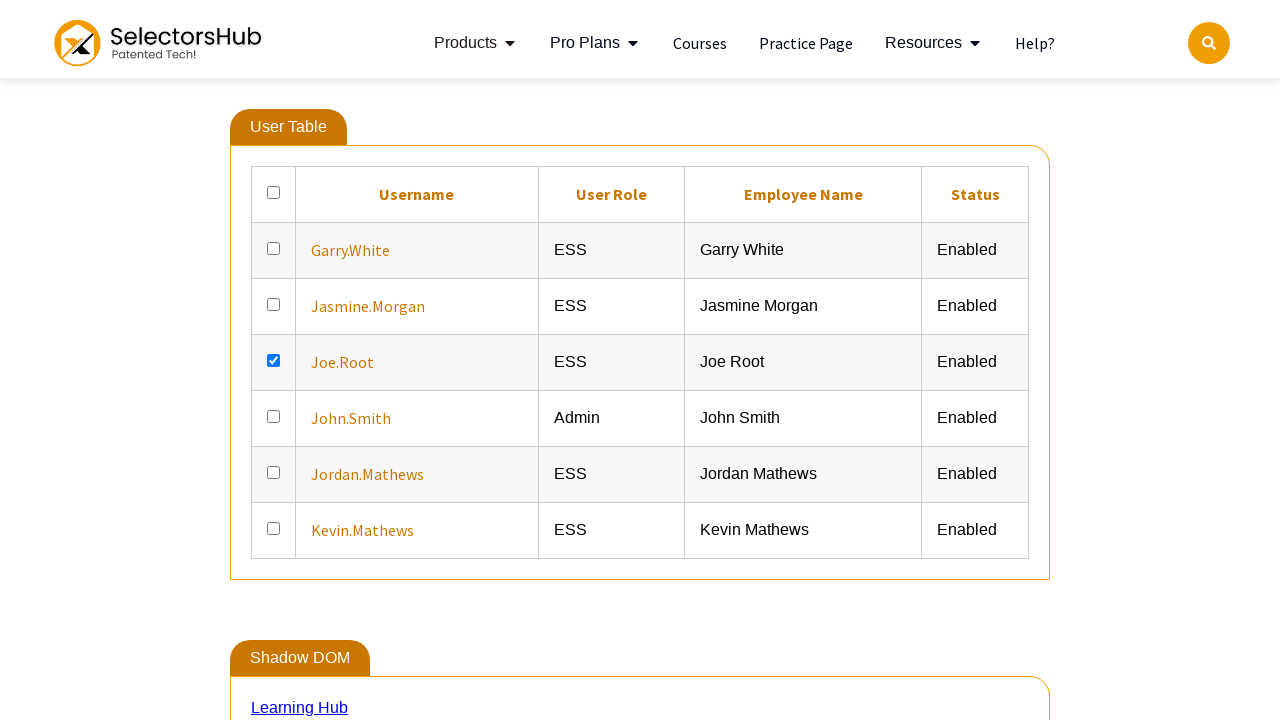

Retrieved role for Joe.Root: ESS
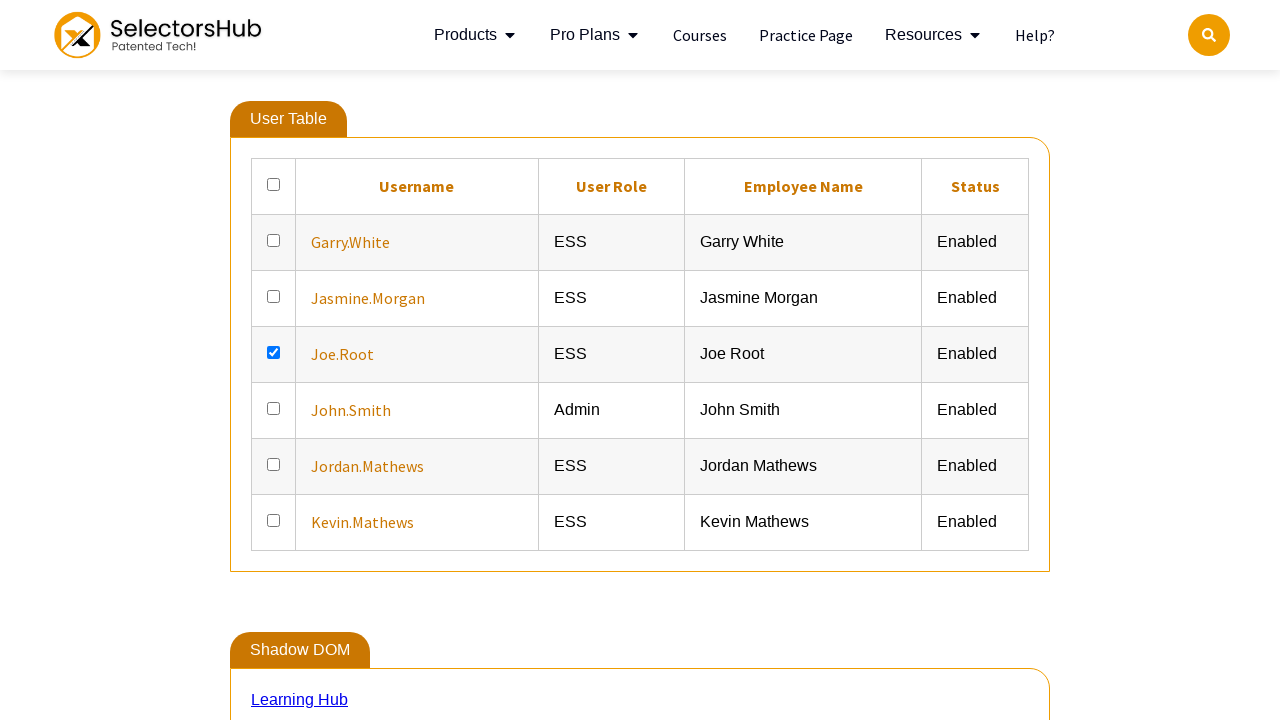

Retrieved user above Joe.Root: Jasmine.Morgan
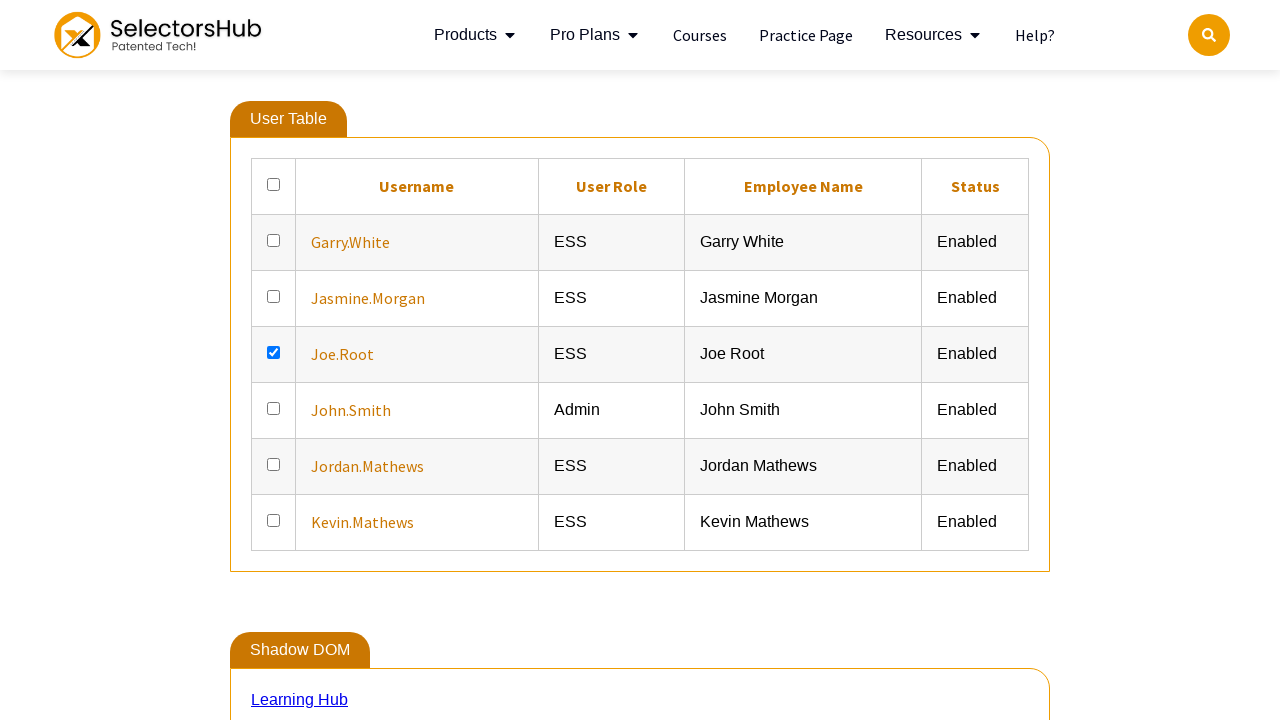

Retrieved user below Joe.Root: John.Smith
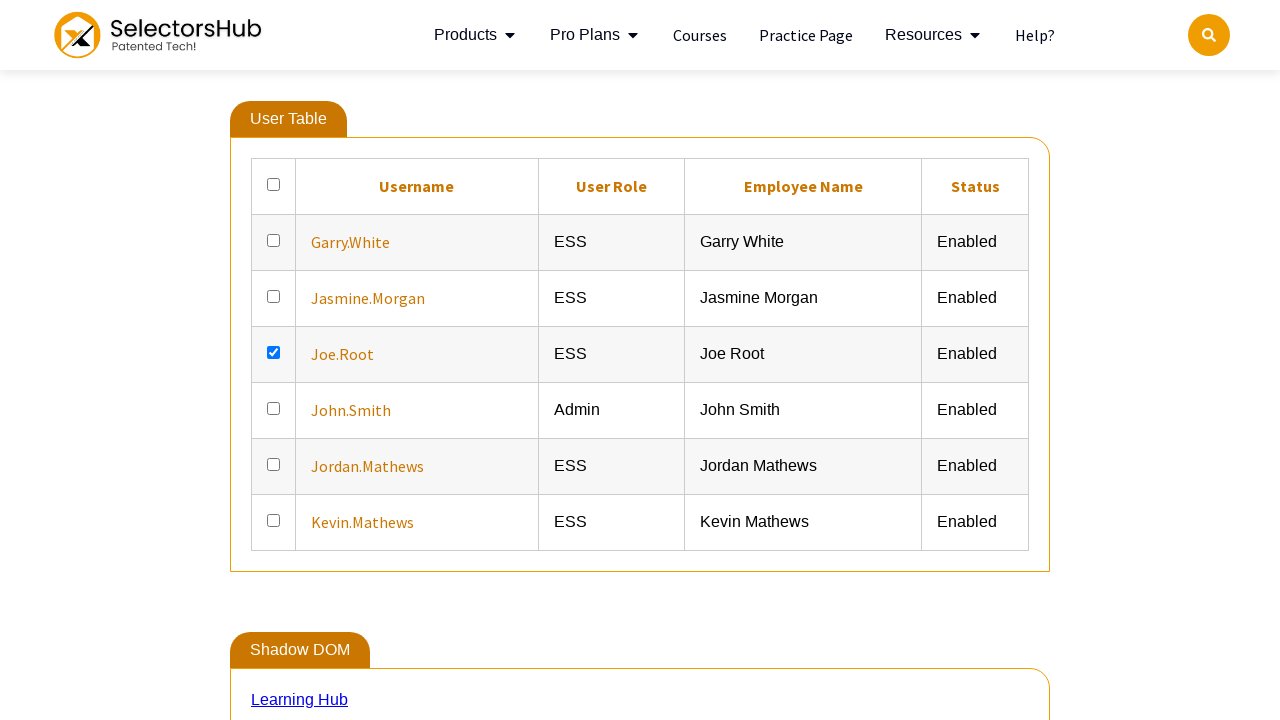

Retrieved 10 elements within 120 pixels near Joe.Root
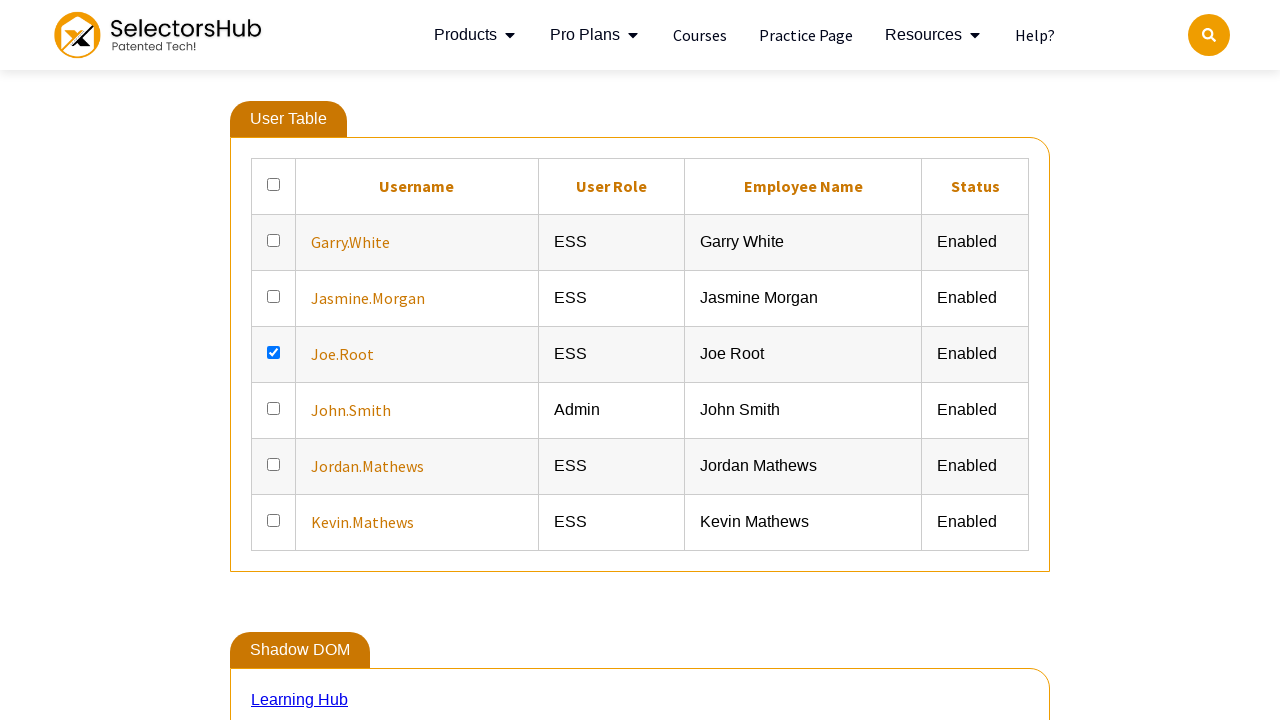

Clicked checkbox to the left of Garry.White using left-of relative locator at (274, 240) on input[type='checkbox']:left-of(a:text('Garry.White')) >> nth=0
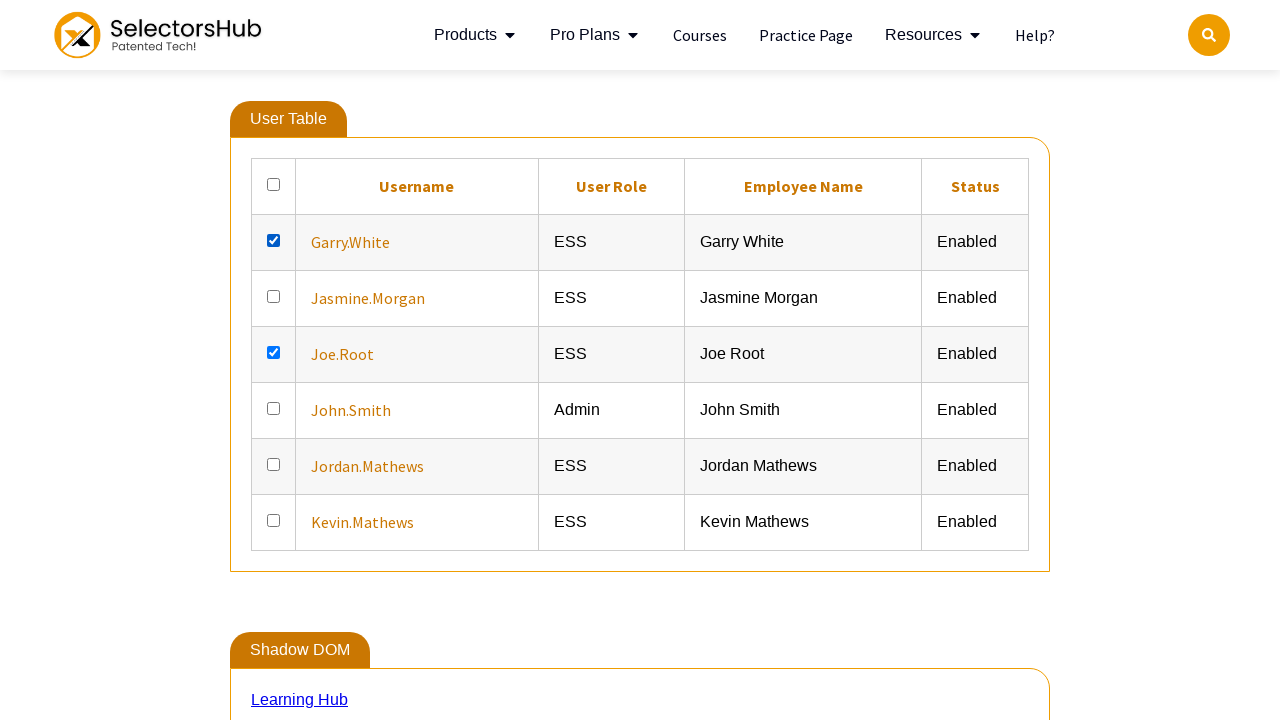

Retrieved role for Garry.White: ESS
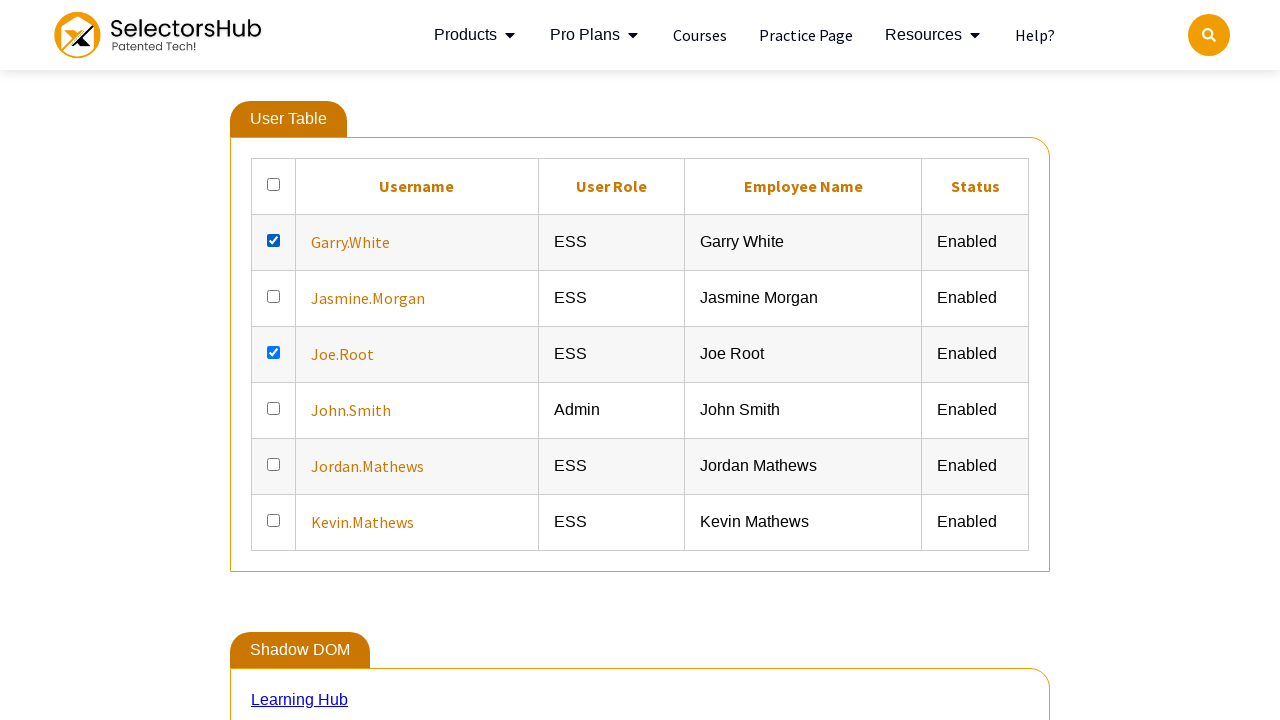

Clicked checkbox to the left of Jasmine.Morgan using left-of relative locator at (274, 296) on input[type='checkbox']:left-of(a:text('Jasmine.Morgan')) >> nth=0
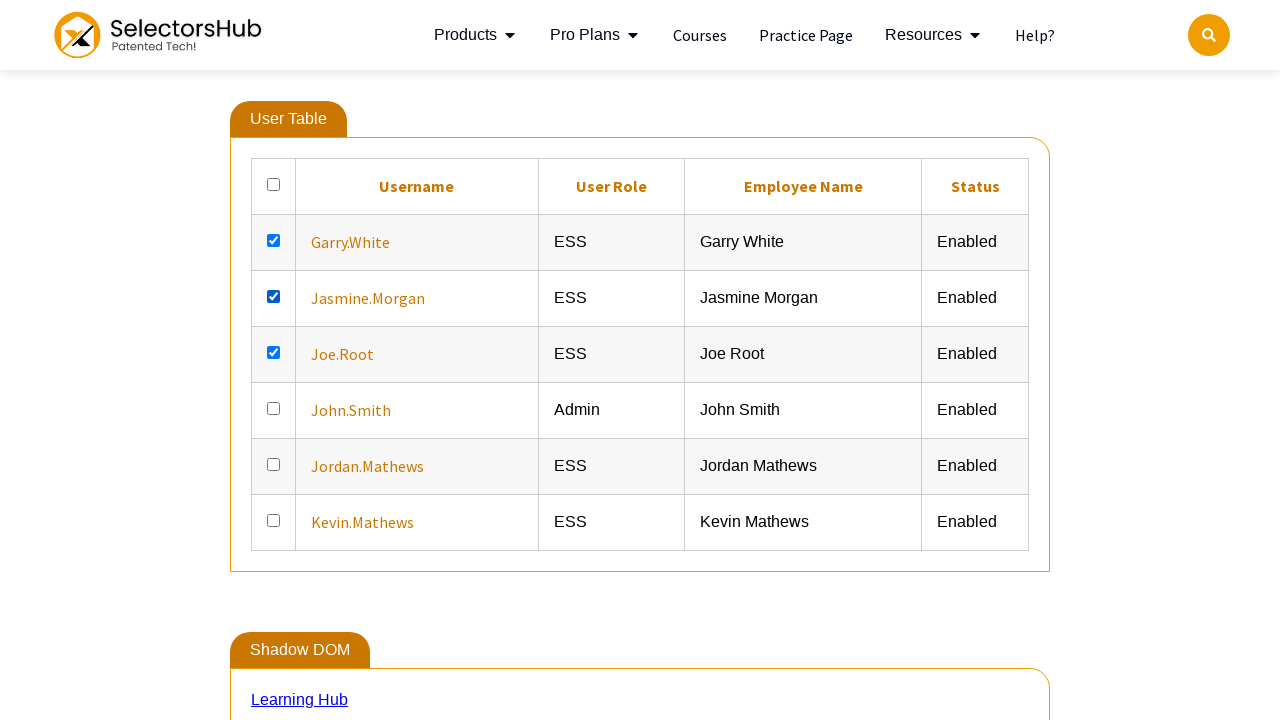

Retrieved role for Jasmine.Morgan: ESS
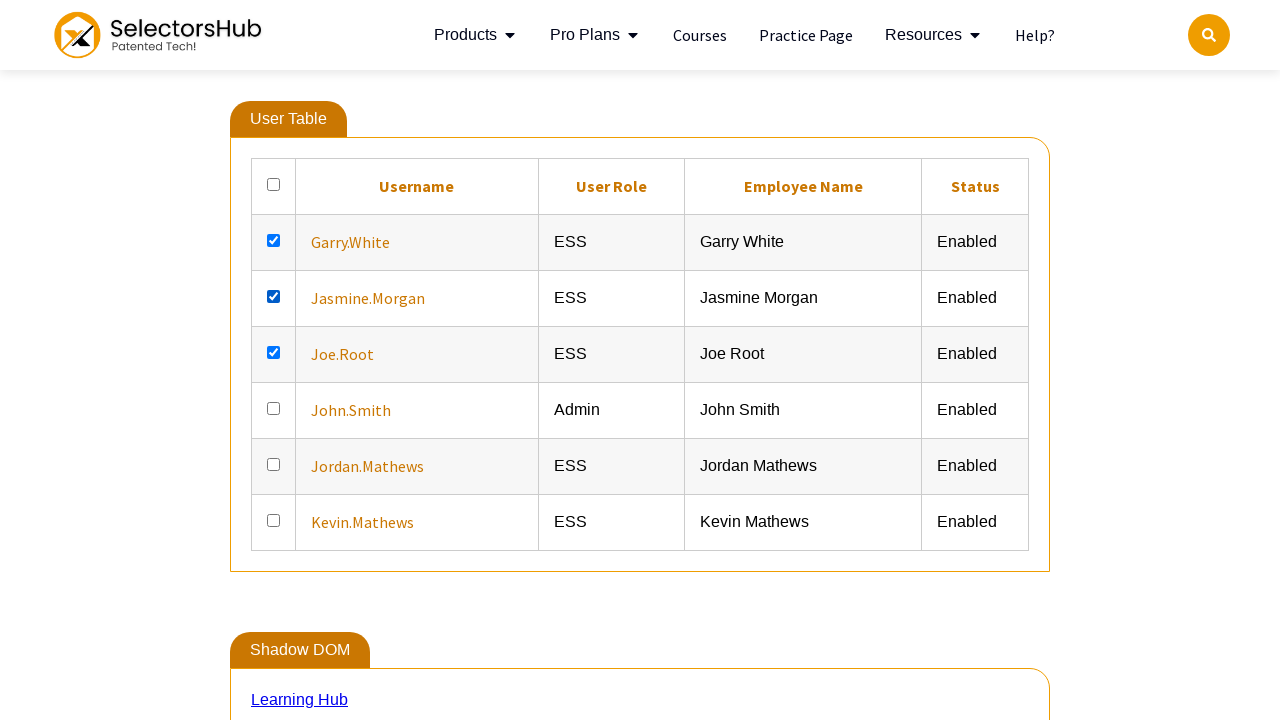

Clicked checkbox to the left of Jordan.Mathews using left-of relative locator at (274, 464) on input[type='checkbox']:left-of(a:text('Jordan.Mathews')) >> nth=0
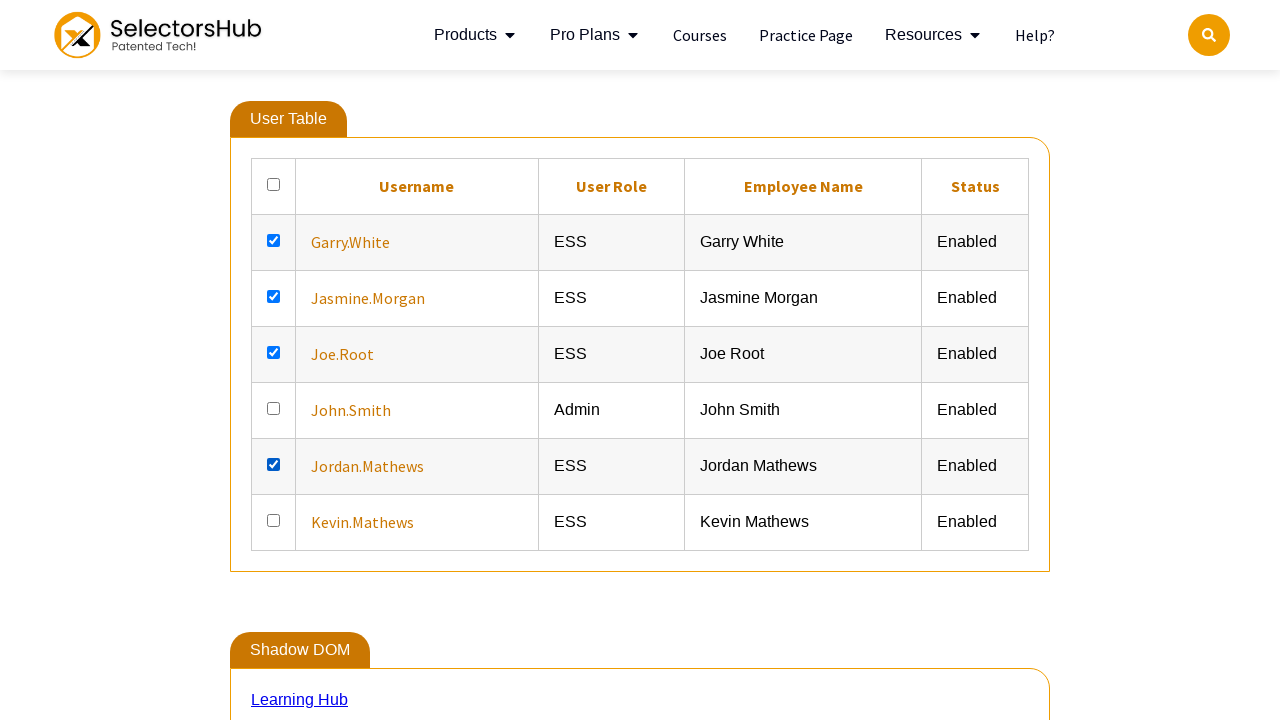

Retrieved role for Jordan.Mathews: ESS
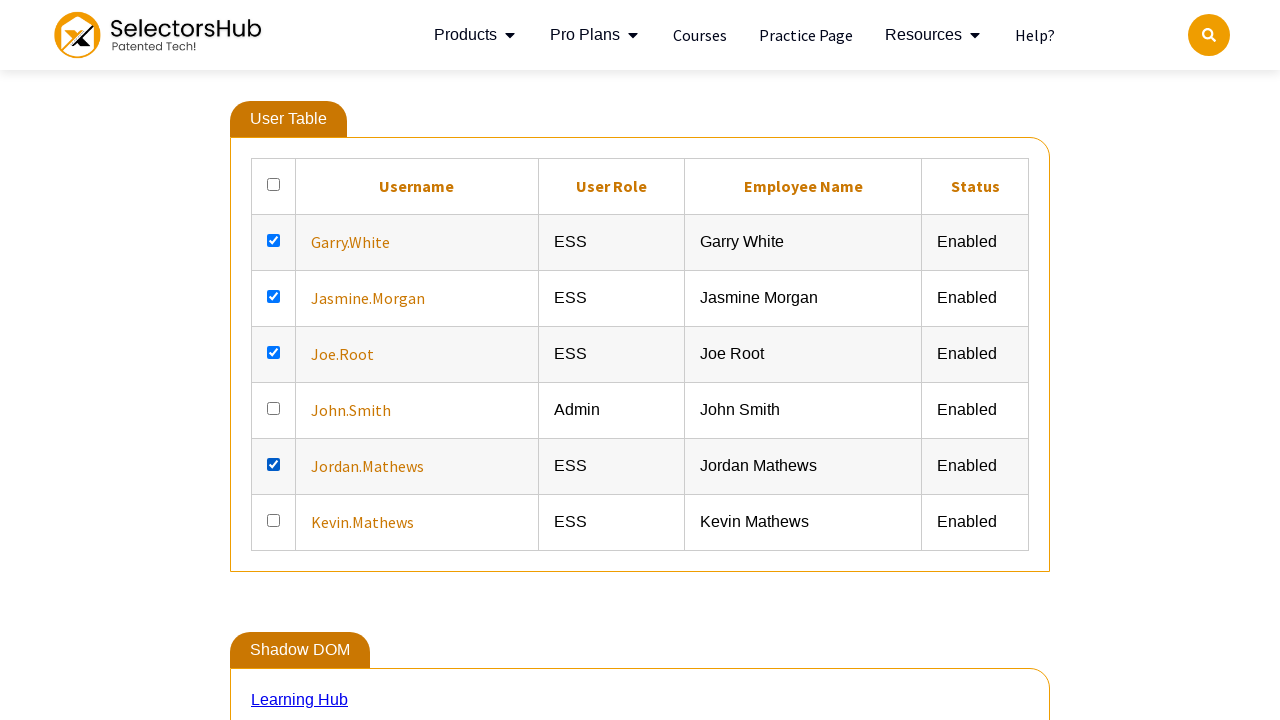

Clicked checkbox to the left of John.Smith using left-of relative locator at (274, 408) on input[type='checkbox']:left-of(a:text('John.Smith')) >> nth=0
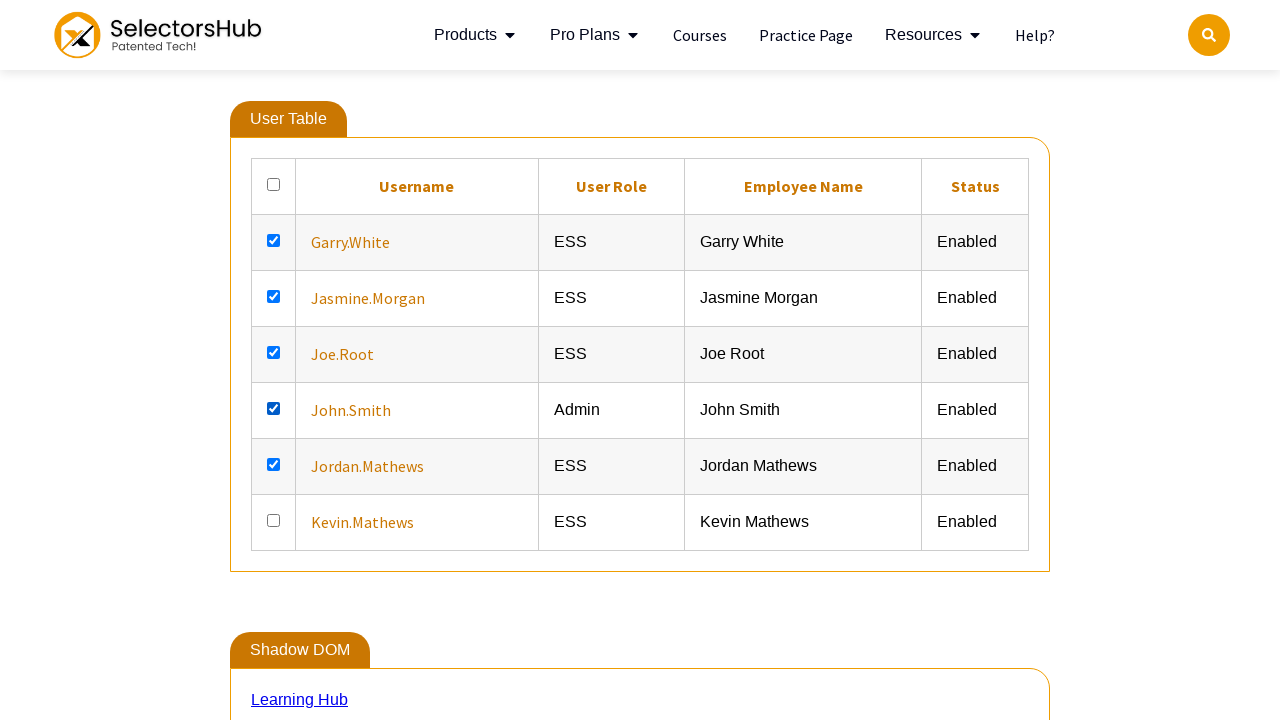

Retrieved role for John.Smith: Admin
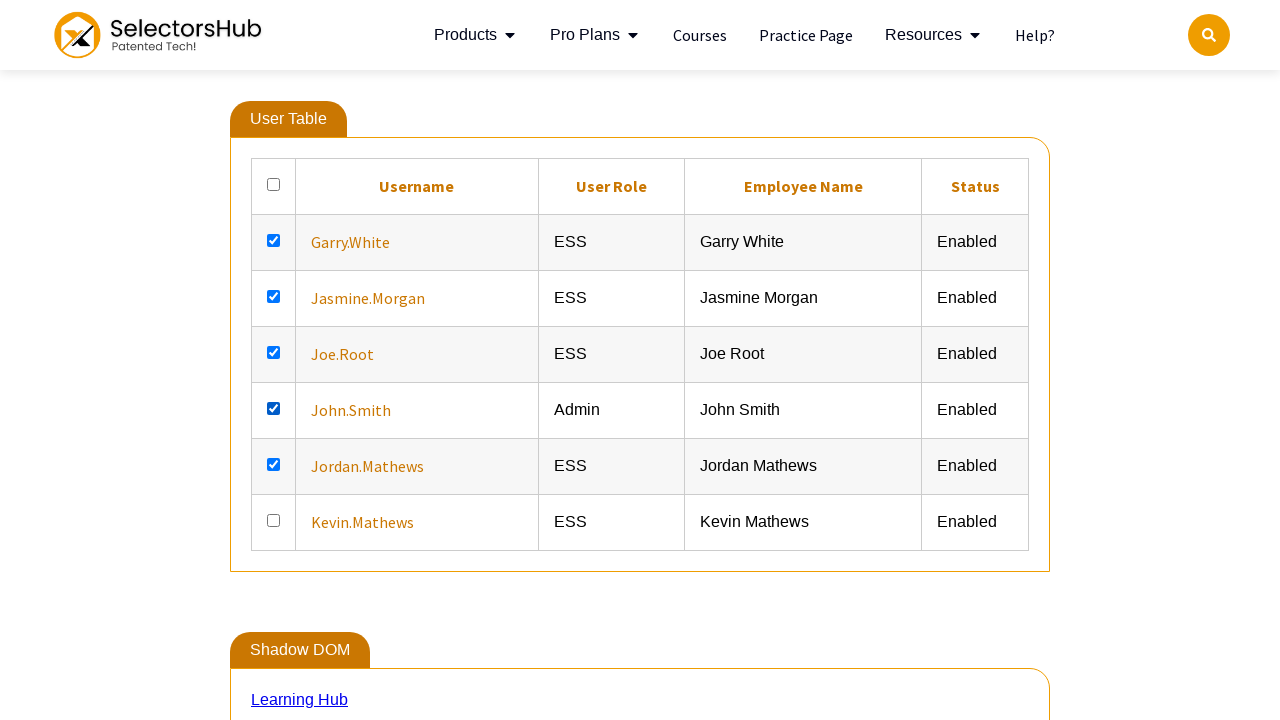

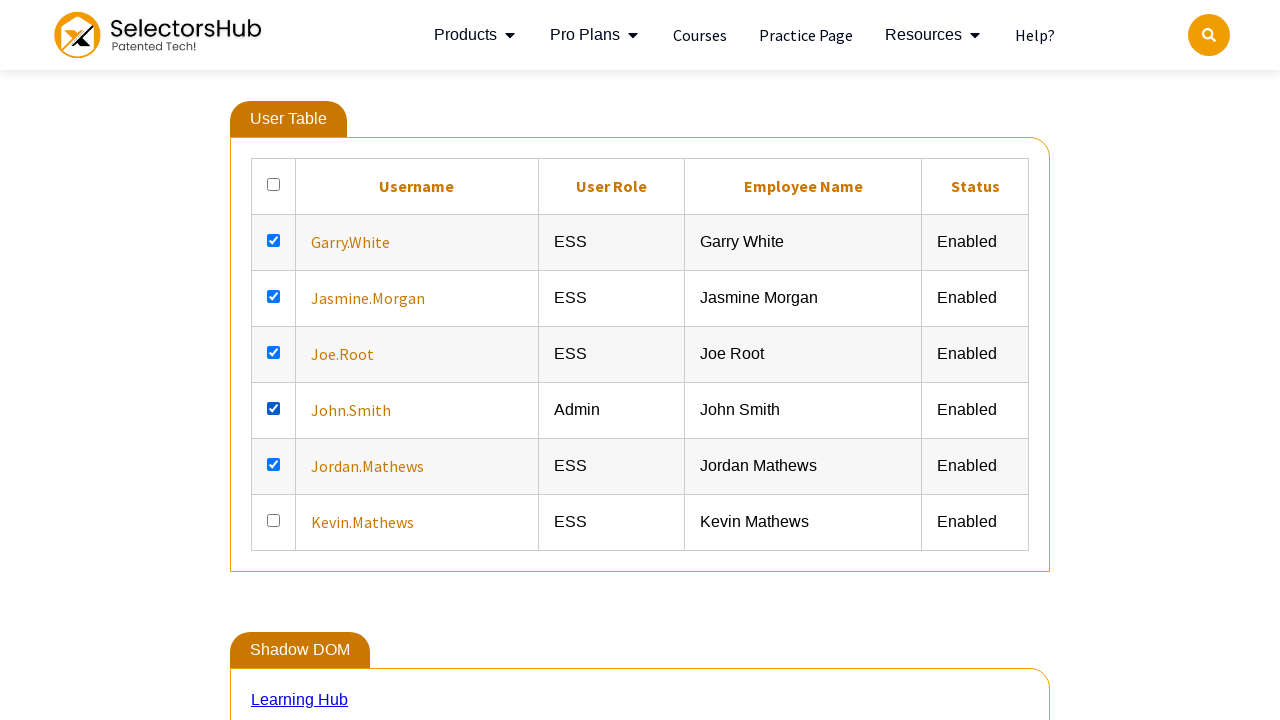